Tests explicit wait functionality by waiting for a price to change to $100, then clicking a book button, reading a value, calculating a mathematical formula (log of |12*sin(x)|), entering the result, and submitting the answer.

Starting URL: https://suninjuly.github.io/explicit_wait2.html

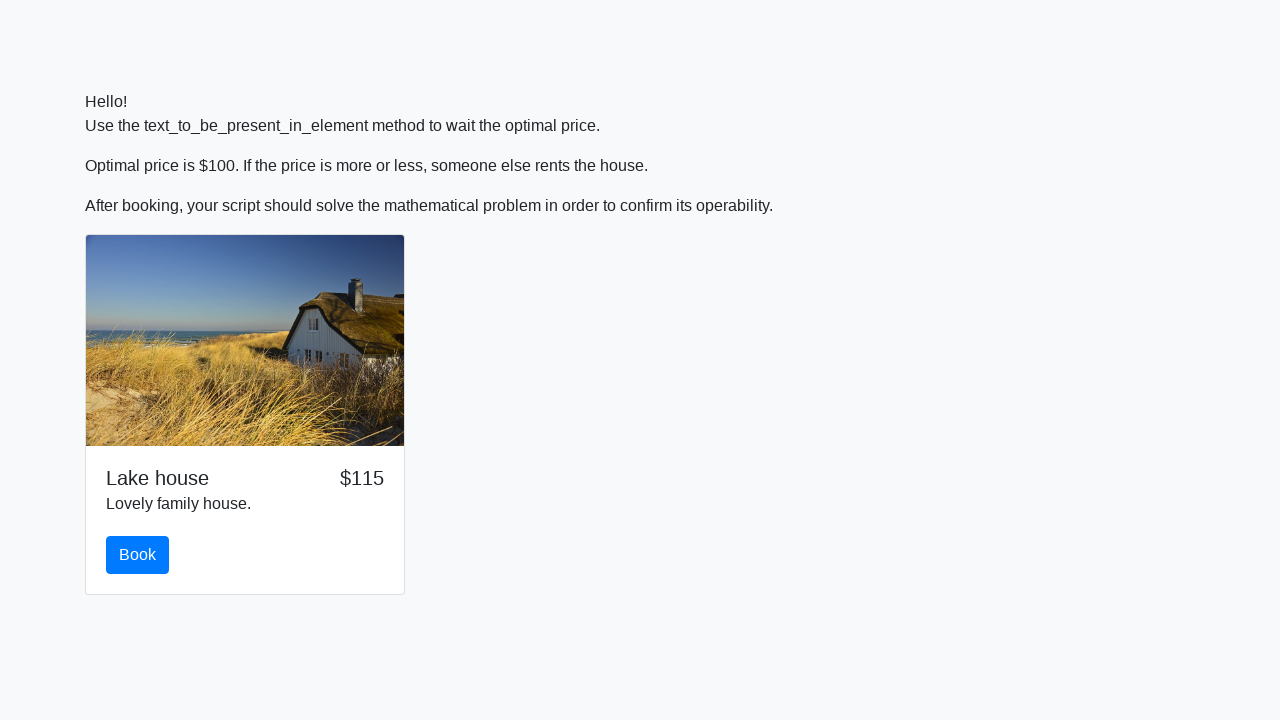

Waited for price to change to $100
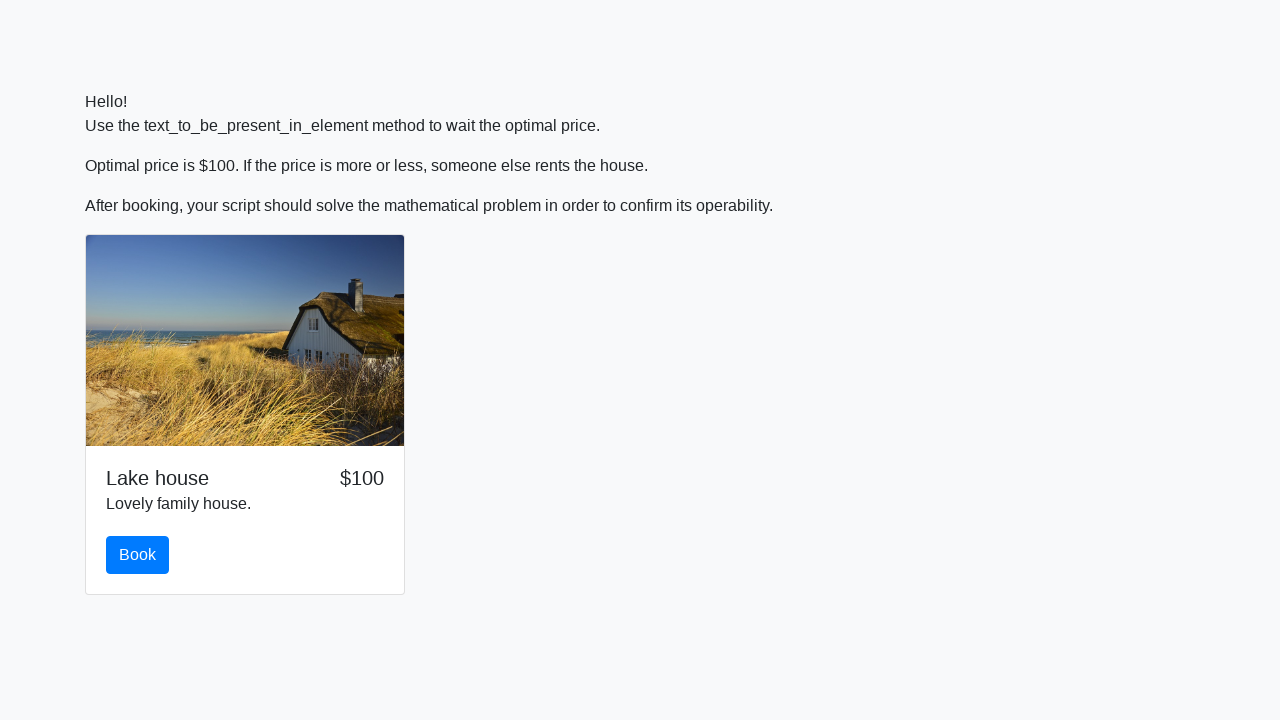

Clicked the book button at (138, 555) on #book
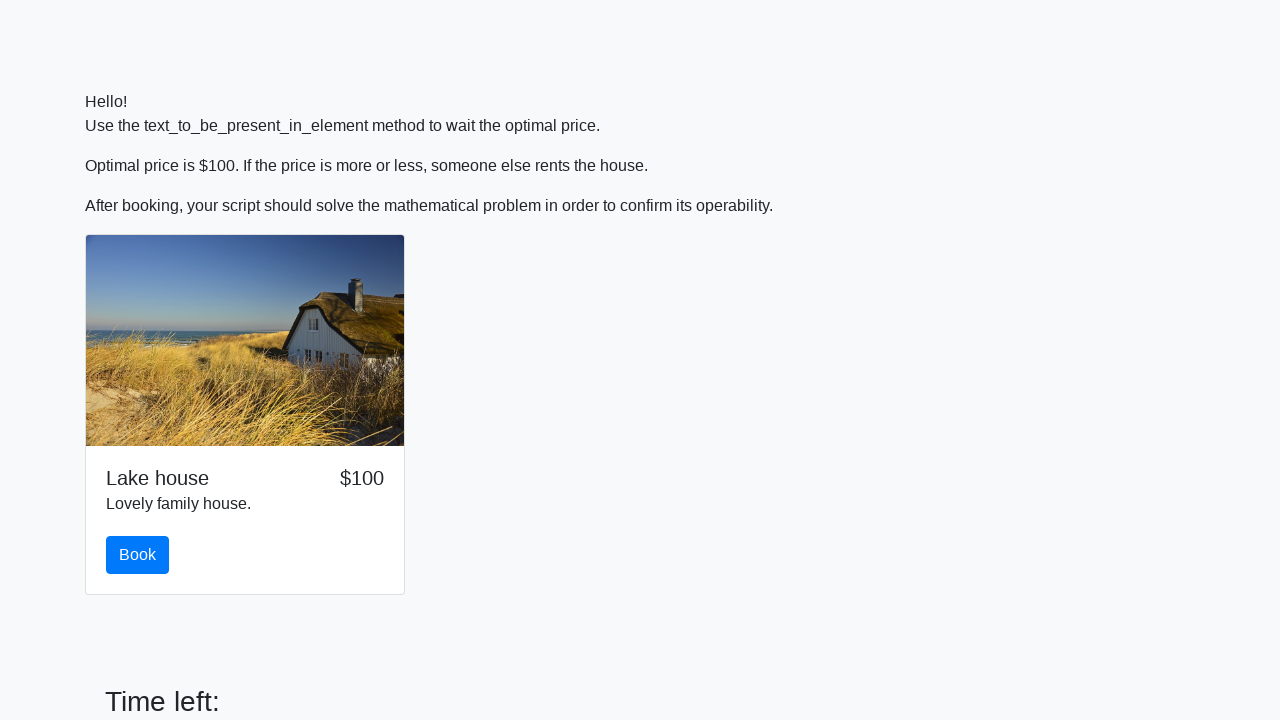

Read input value: 412
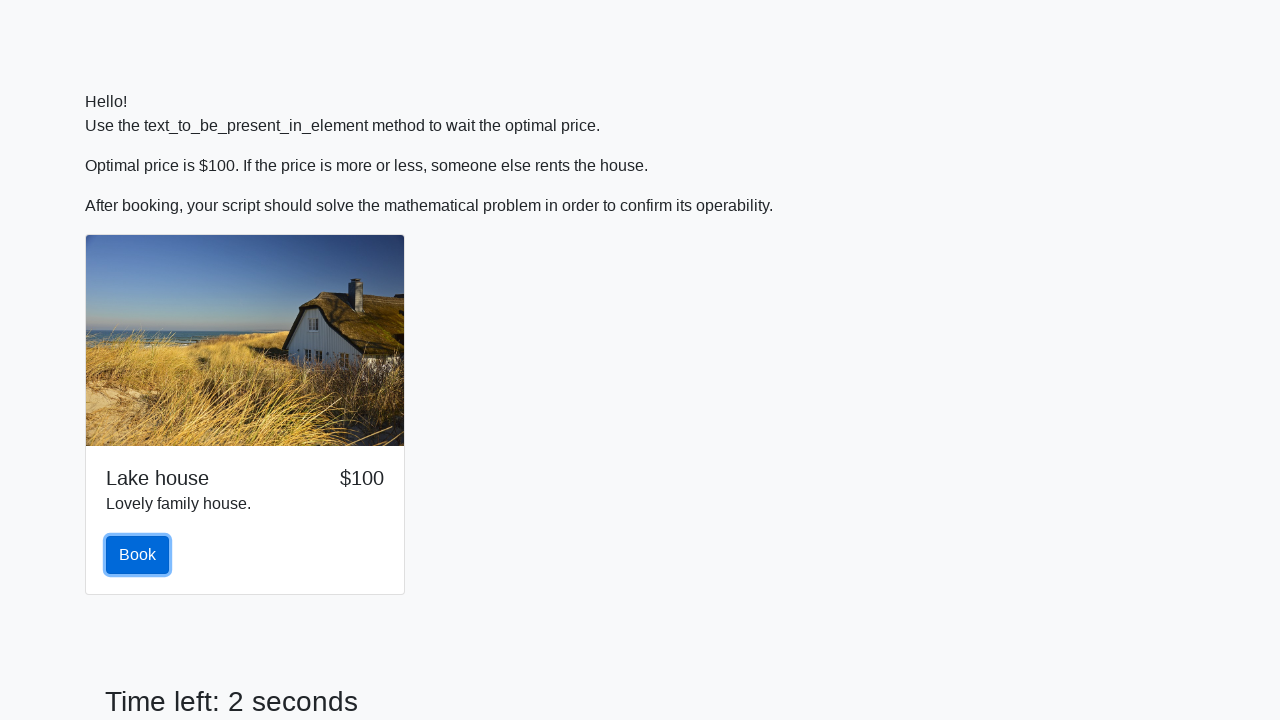

Calculated formula result log(|12*sin(412)|) = 1.655233611271477
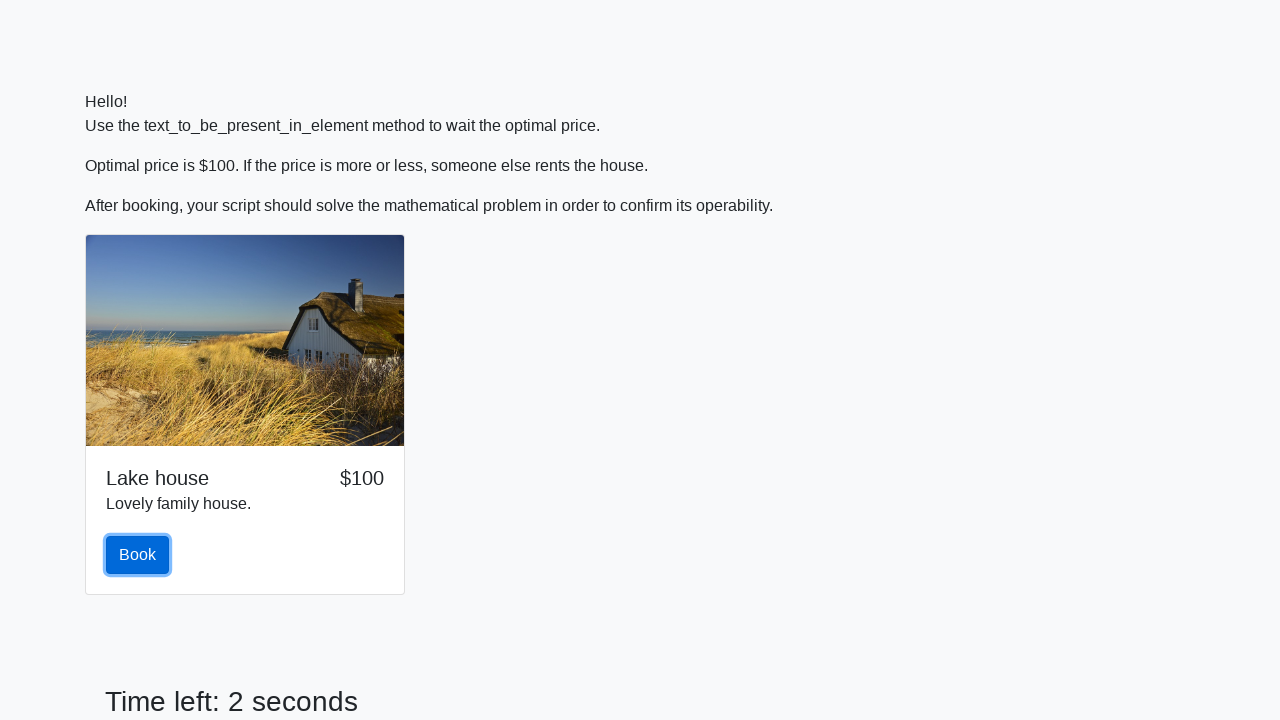

Filled answer field with calculated value: 1.655233611271477 on #answer
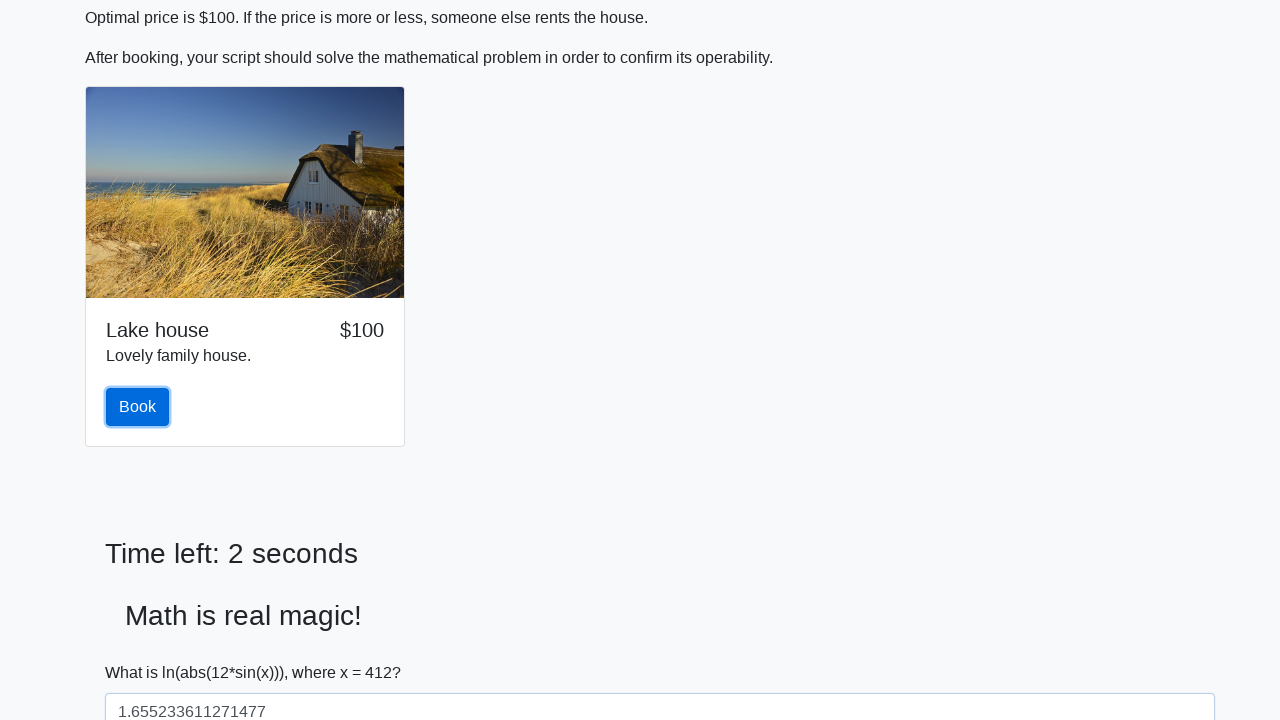

Clicked the solve button to submit answer at (143, 651) on #solve
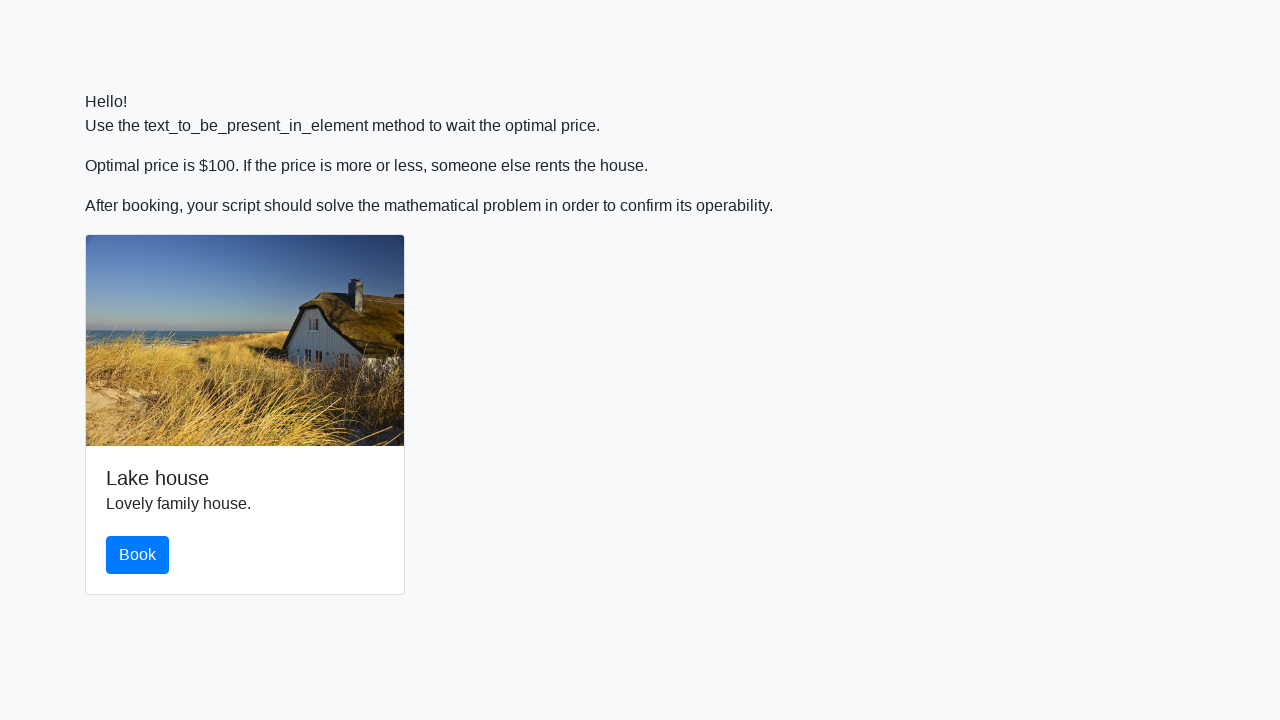

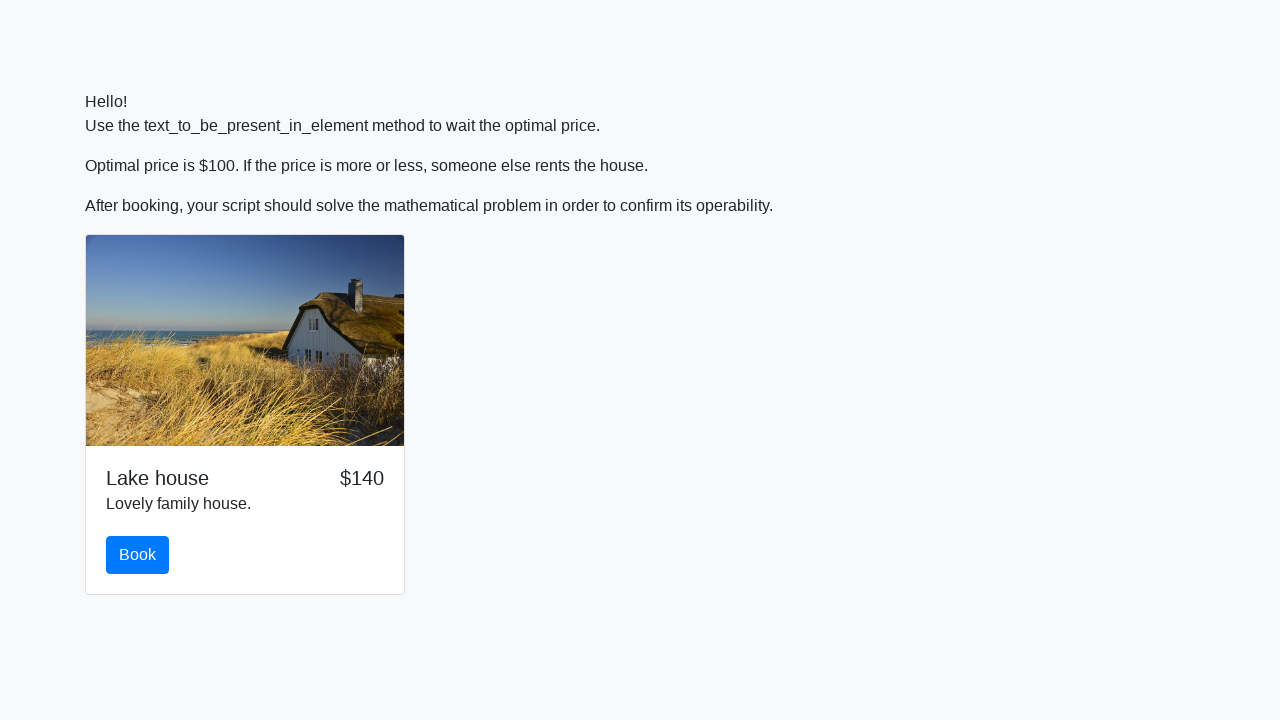